Tests the Ajio e-commerce site by searching for "bags", then applying category filters for "Men" and "Men - Fashion Bags" to narrow down product results.

Starting URL: https://www.ajio.com/

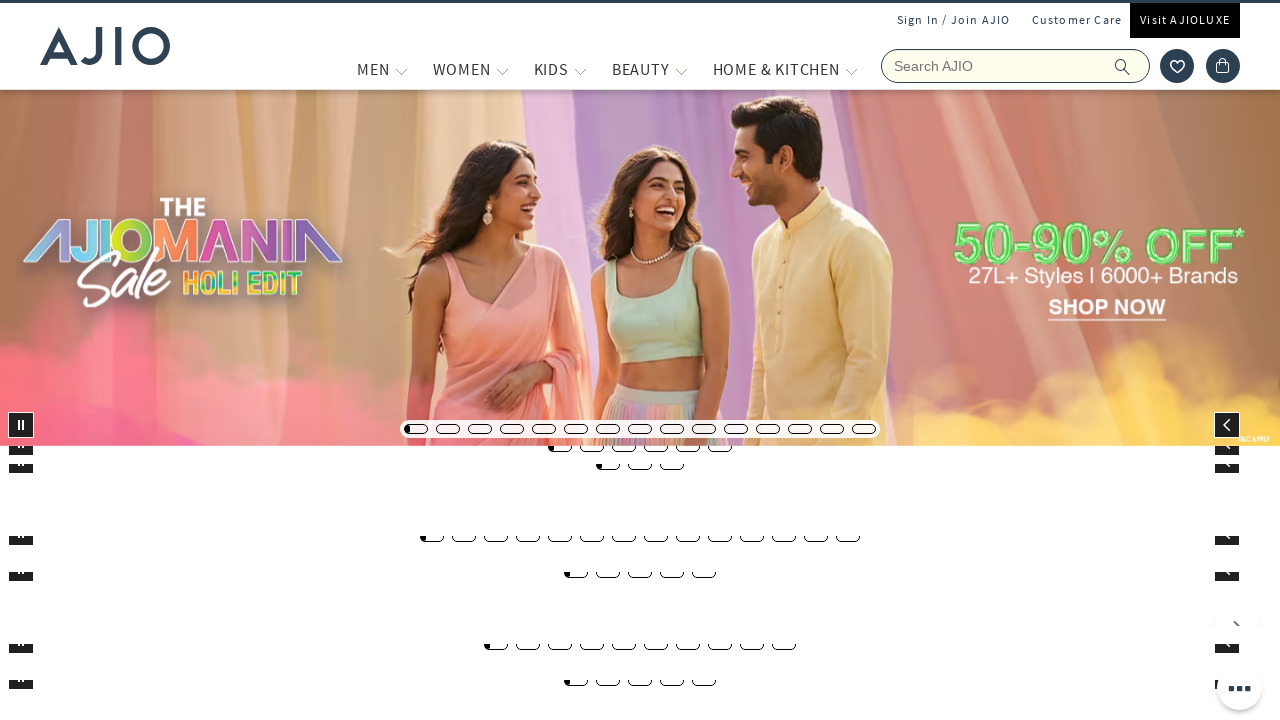

Filled search box with 'bags' on input[name='searchVal']
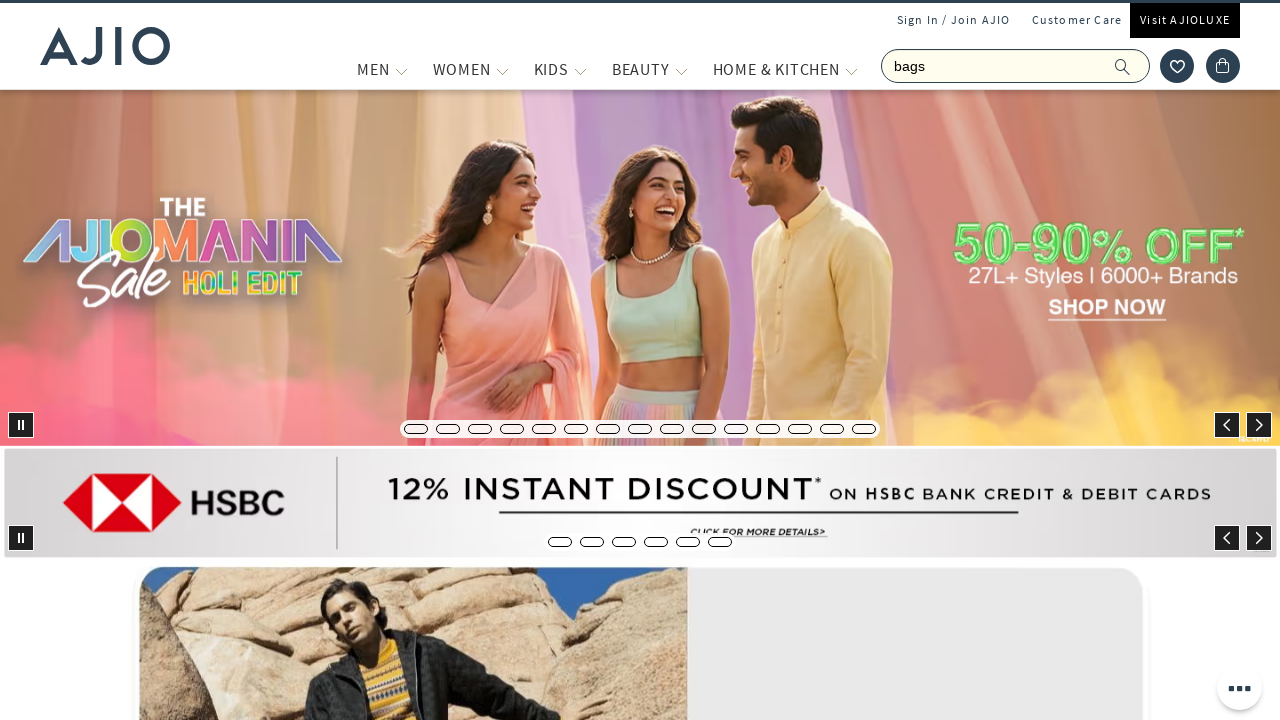

Pressed Enter to submit search on input[name='searchVal']
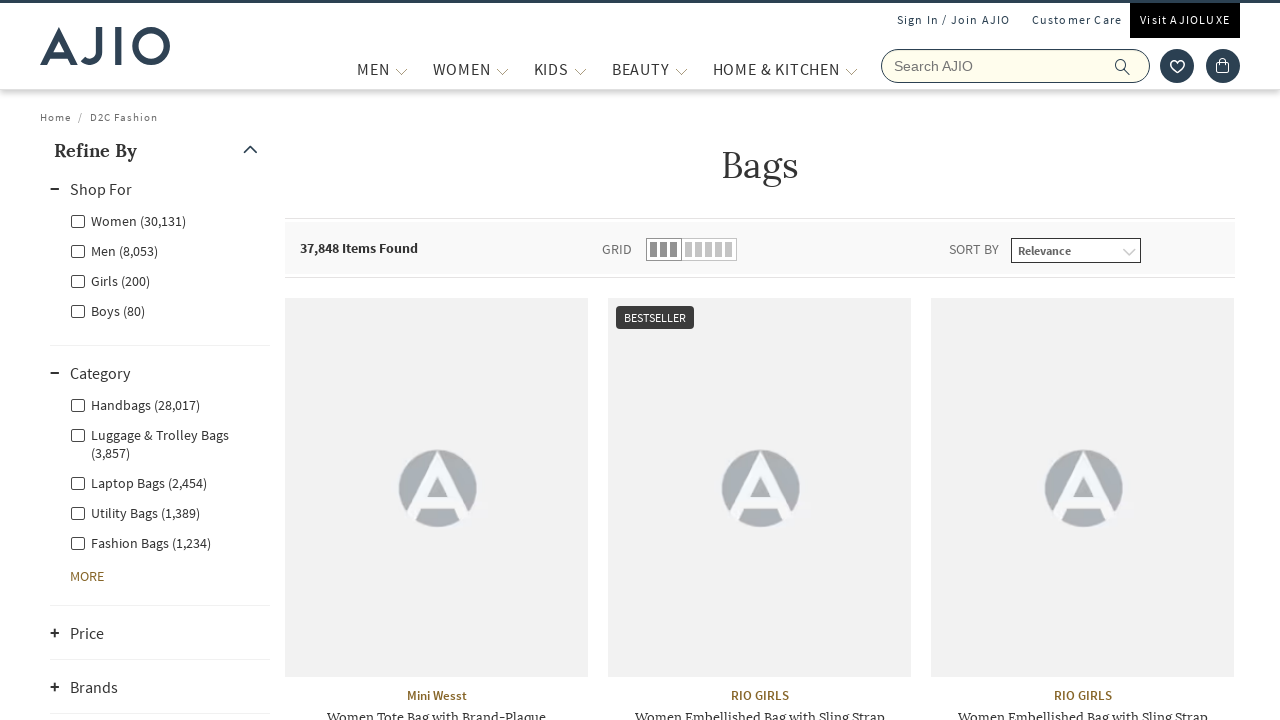

Search results loaded and 'Men' filter appeared
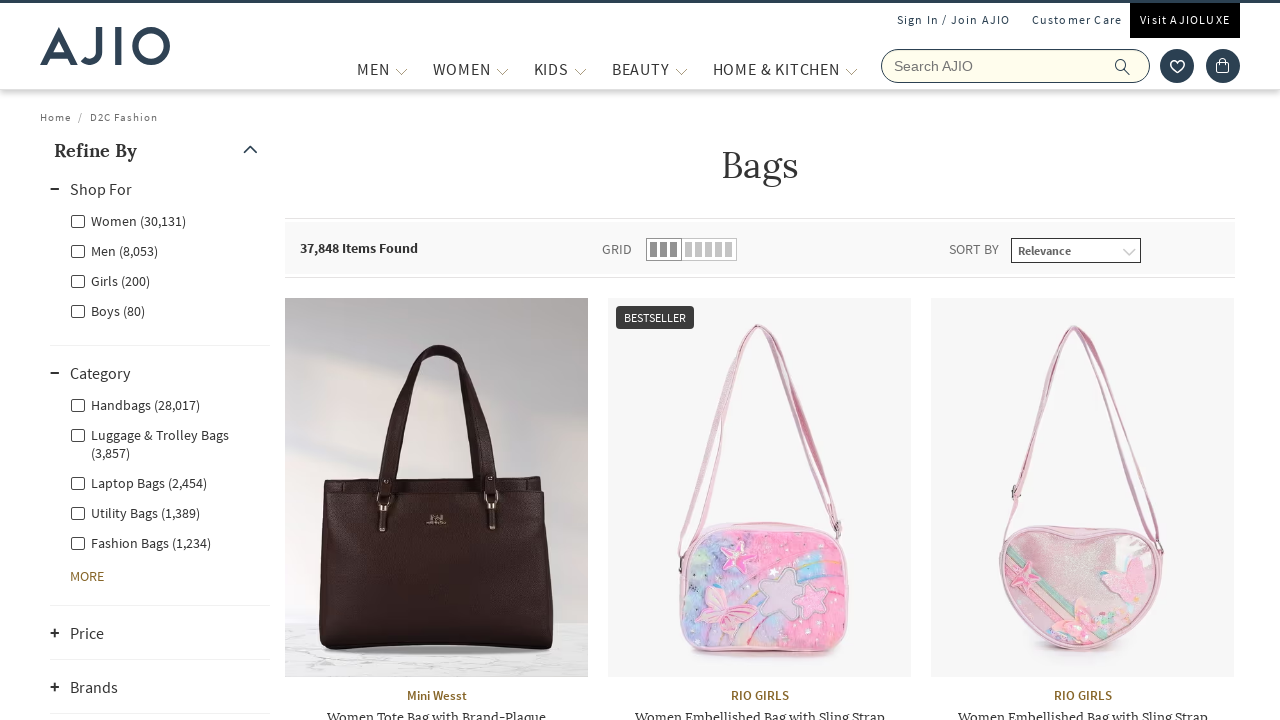

Clicked on 'Men' category filter at (114, 250) on xpath=//input[@id='Men']//following-sibling::label
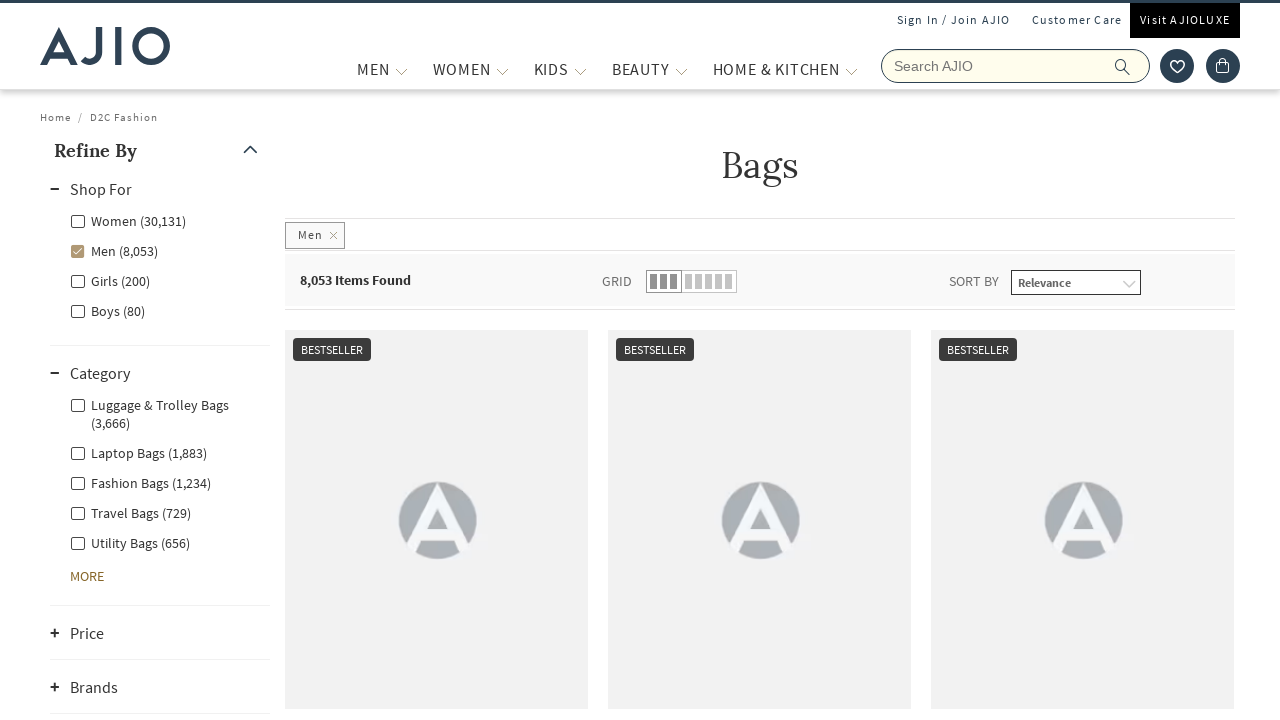

Waited for filter to apply
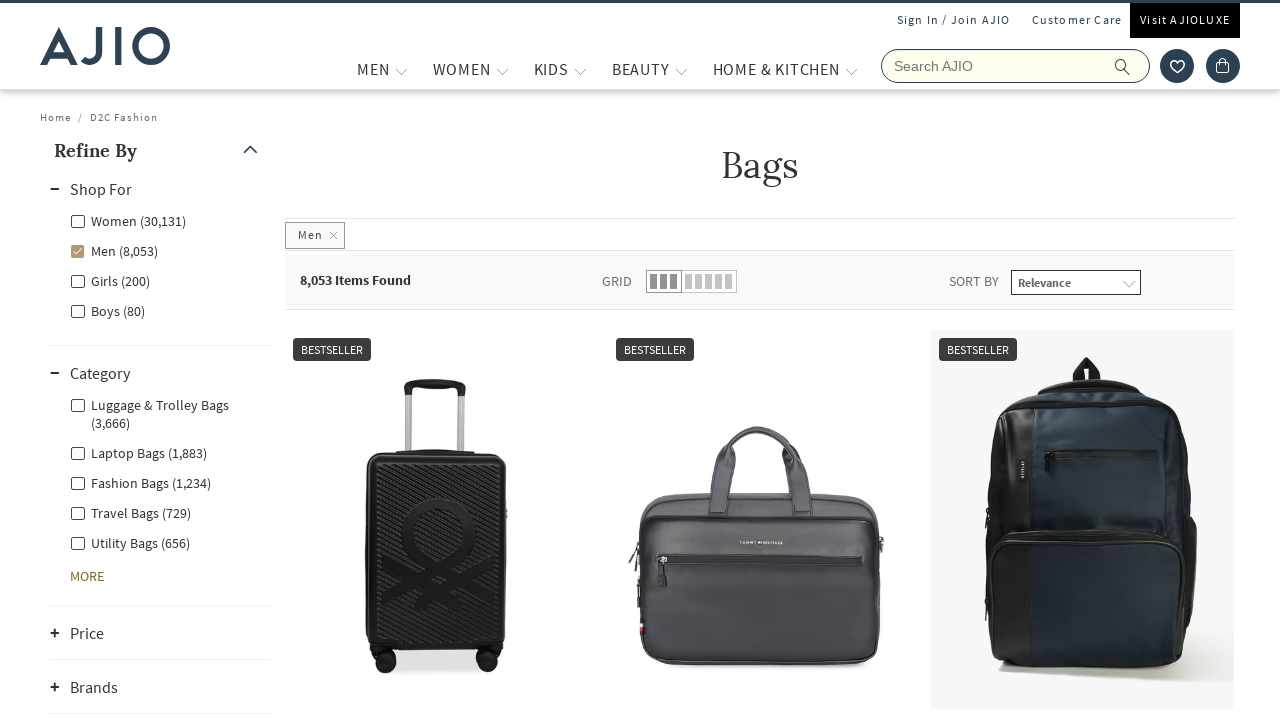

Clicked on 'Men - Fashion Bags' sub-filter at (140, 482) on label[for='Men - Fashion Bags']
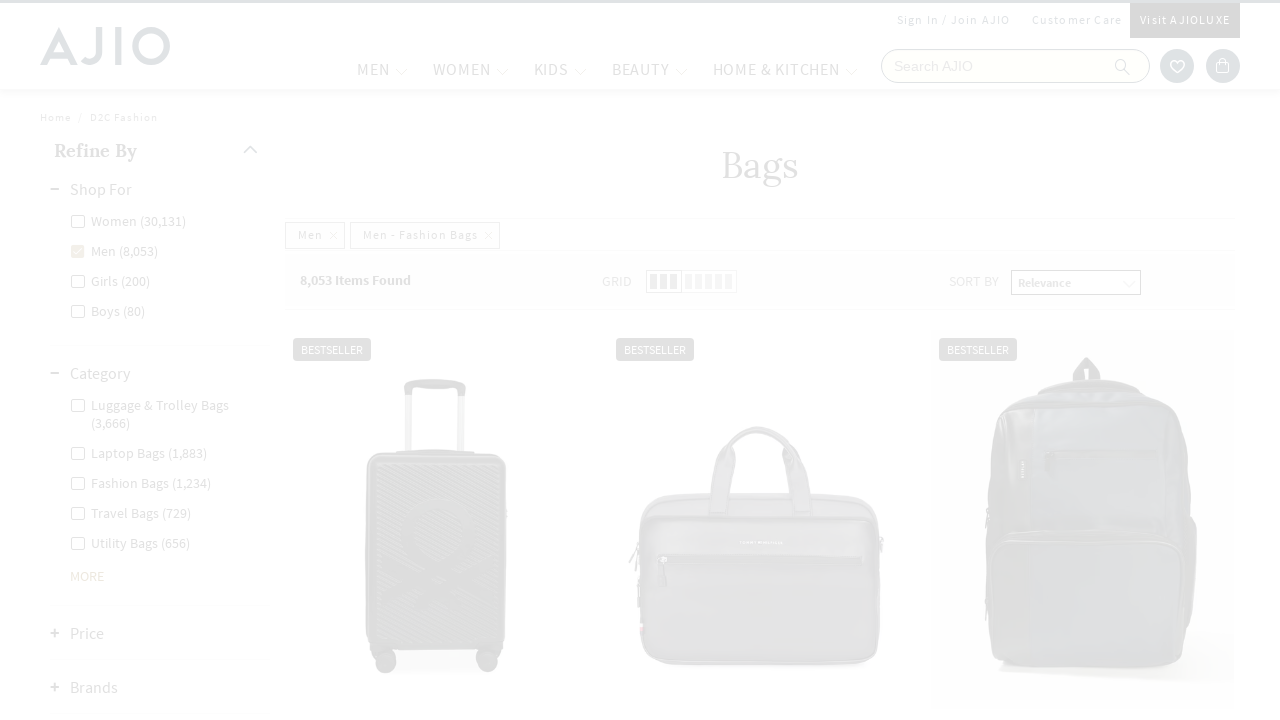

Filtered products loaded successfully
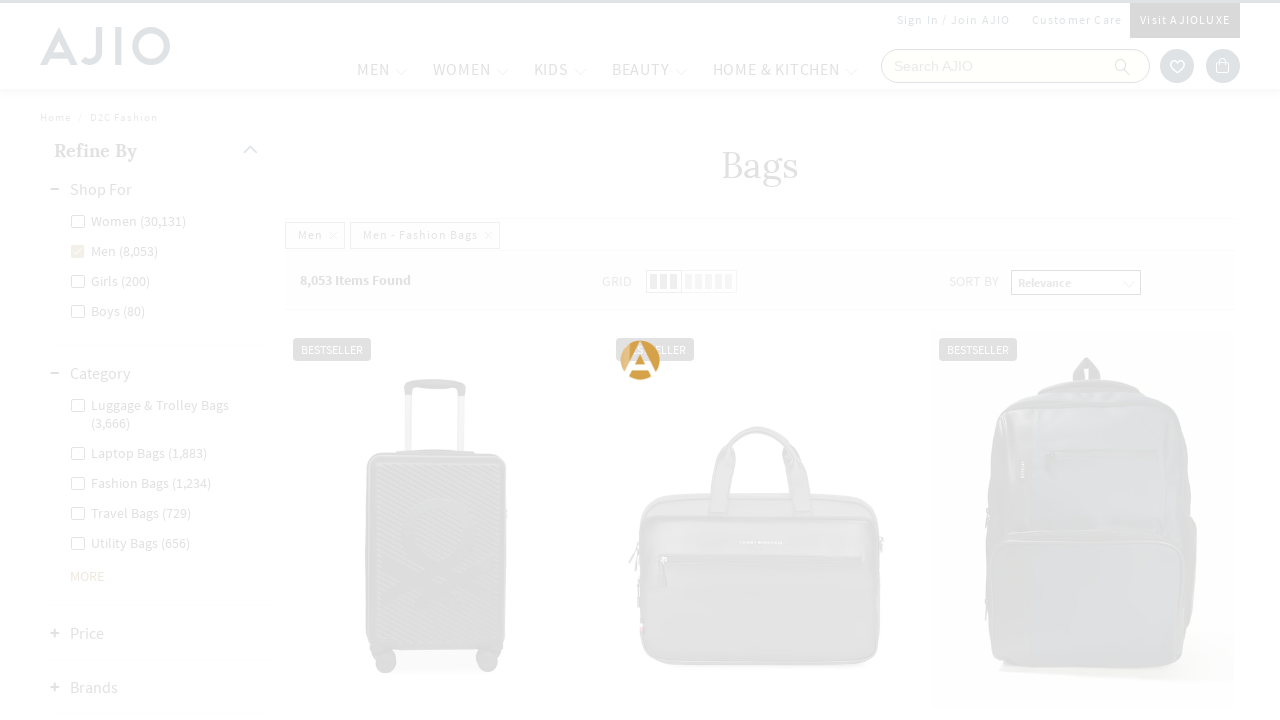

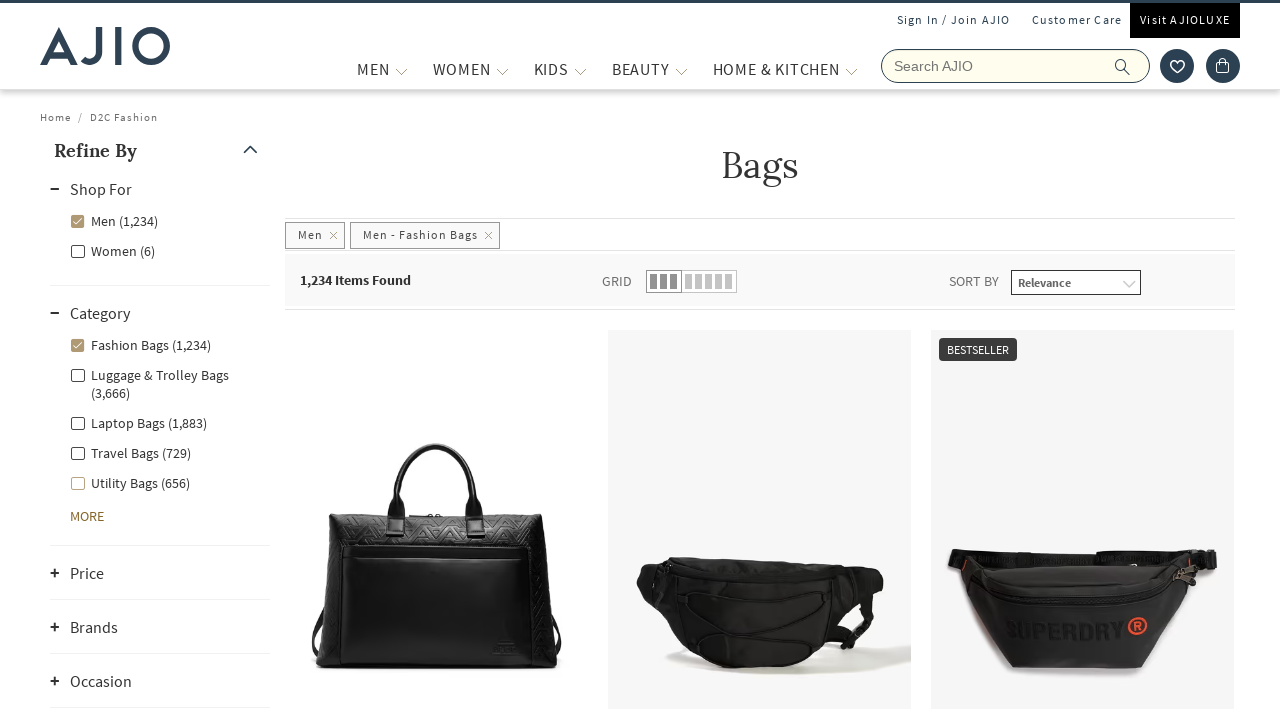